Tests JavaScript prompt alert functionality on W3Schools Try It editor by switching to iframe, triggering a prompt, entering text, and verifying the result

Starting URL: https://www.w3schools.com/js/tryit.asp?filename=tryjs_prompt

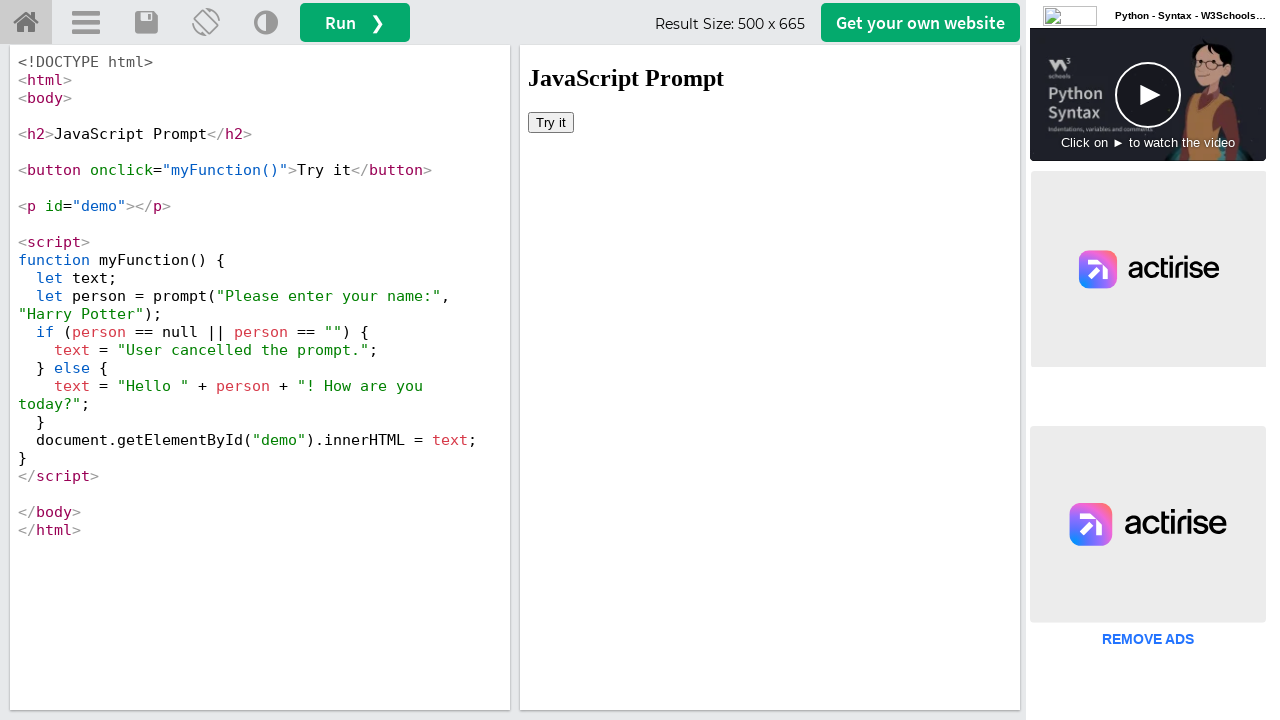

Located iframe with name 'iframeResult'
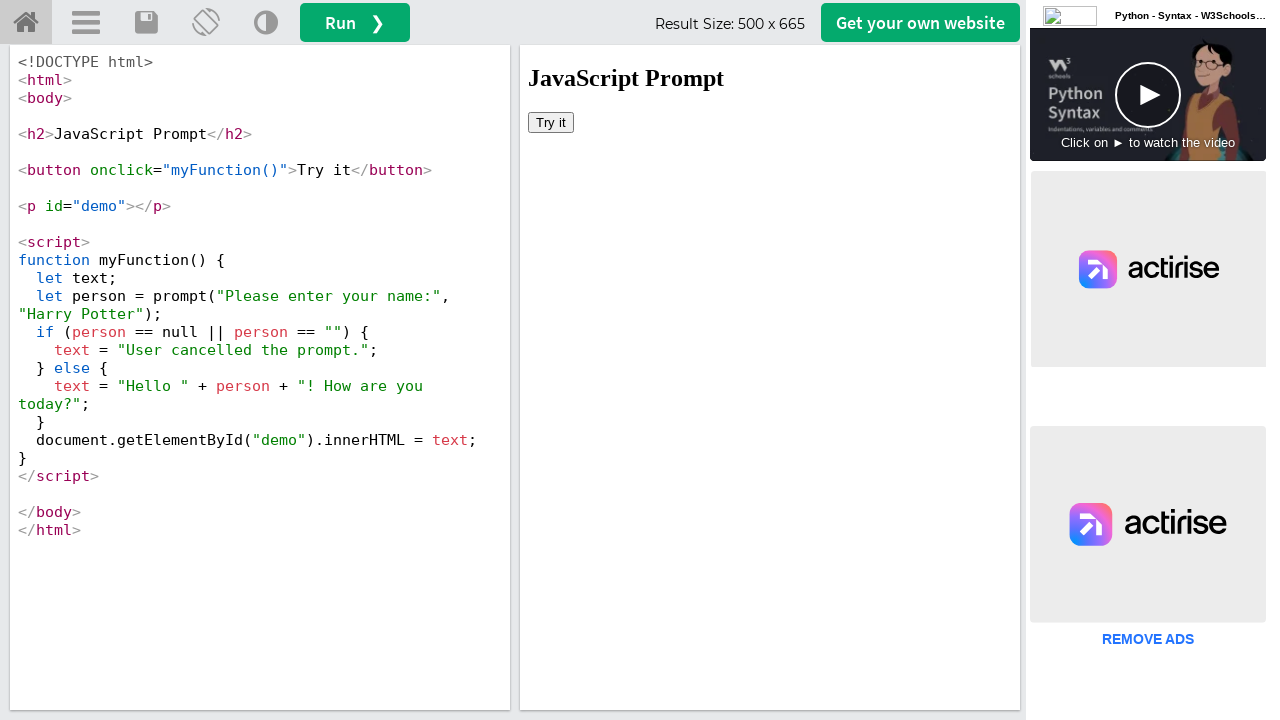

Clicked 'Try it' button to trigger JavaScript prompt at (551, 122) on iframe[name='iframeResult'] >> internal:control=enter-frame >> button:has-text('
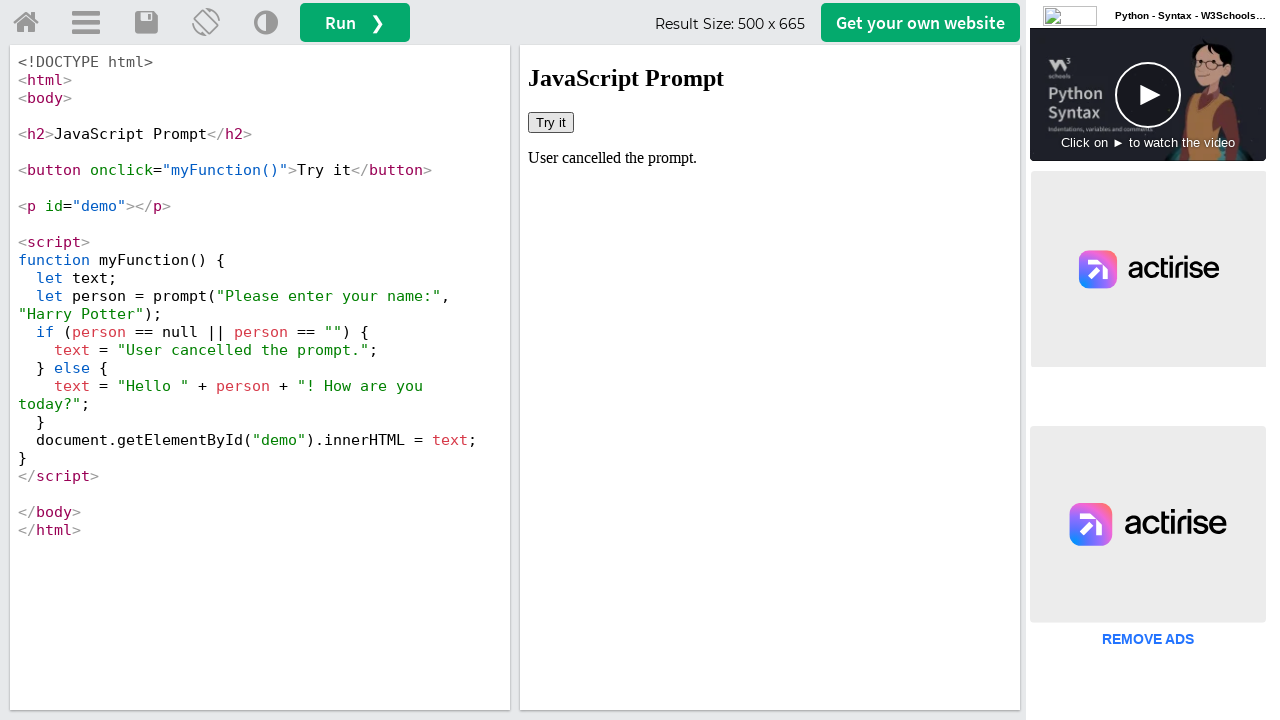

Set up dialog handler to accept prompt with 'Chitra'
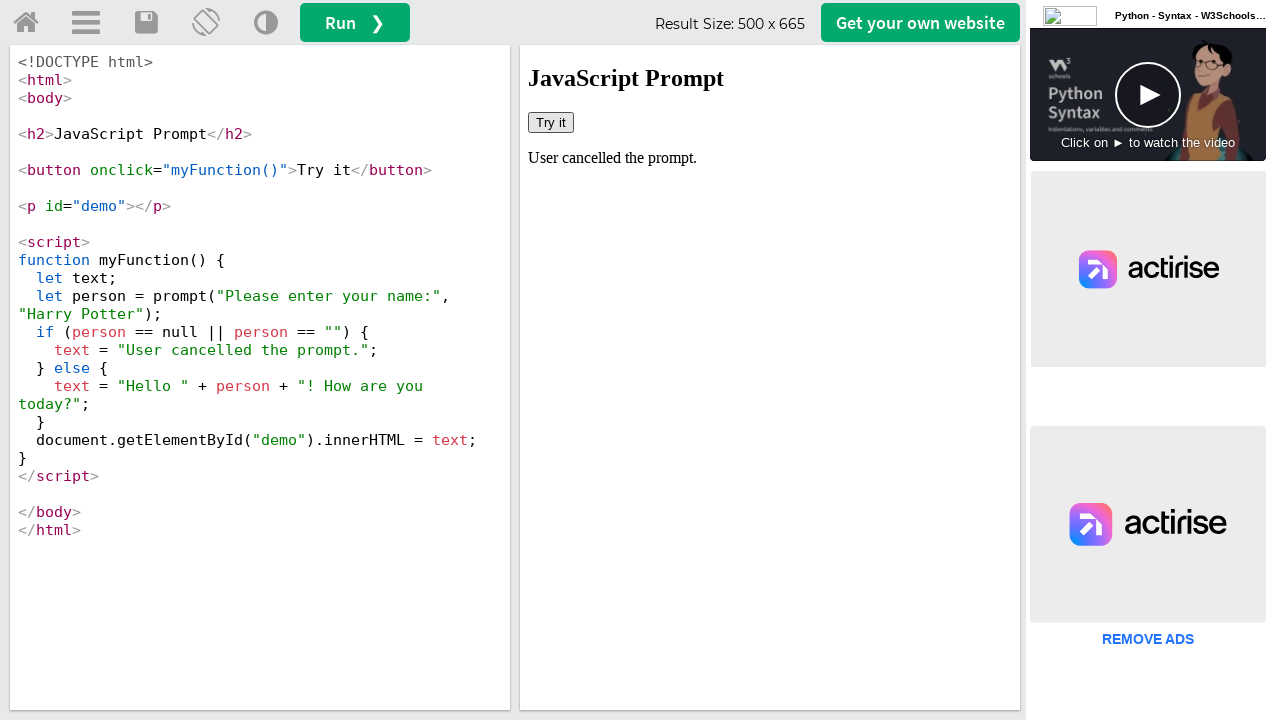

Waited for result element with id 'demo' to appear
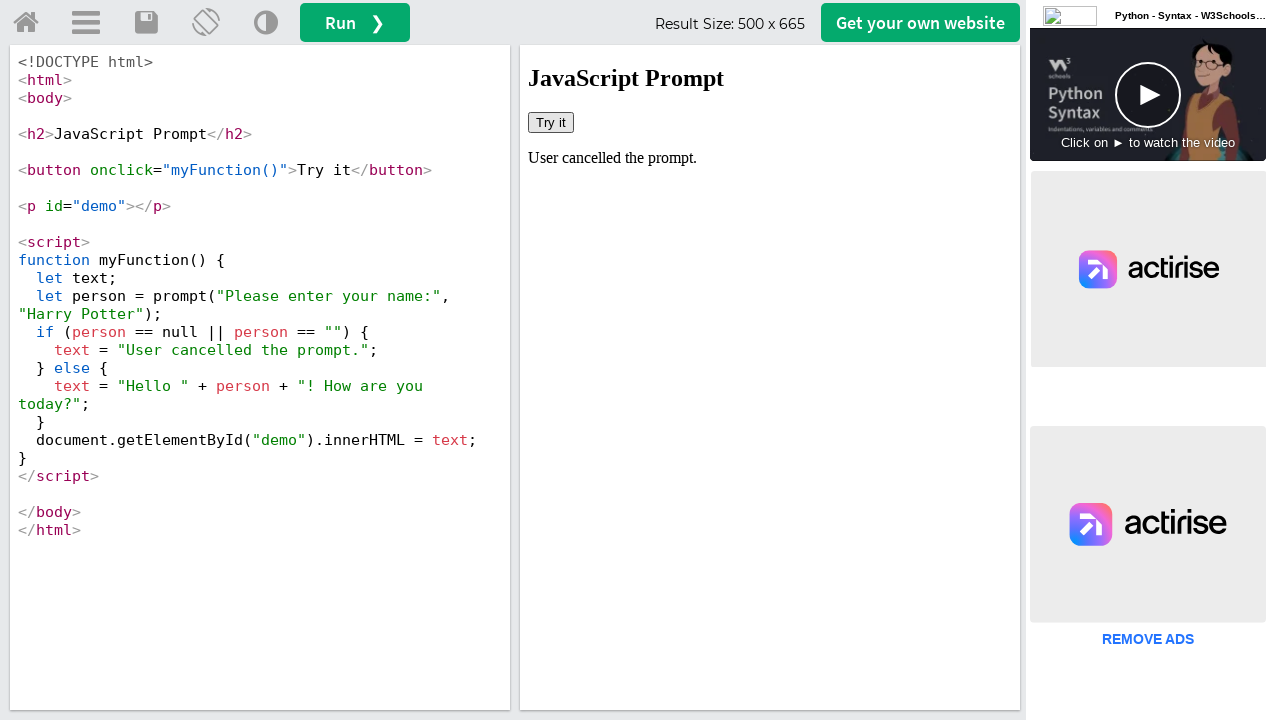

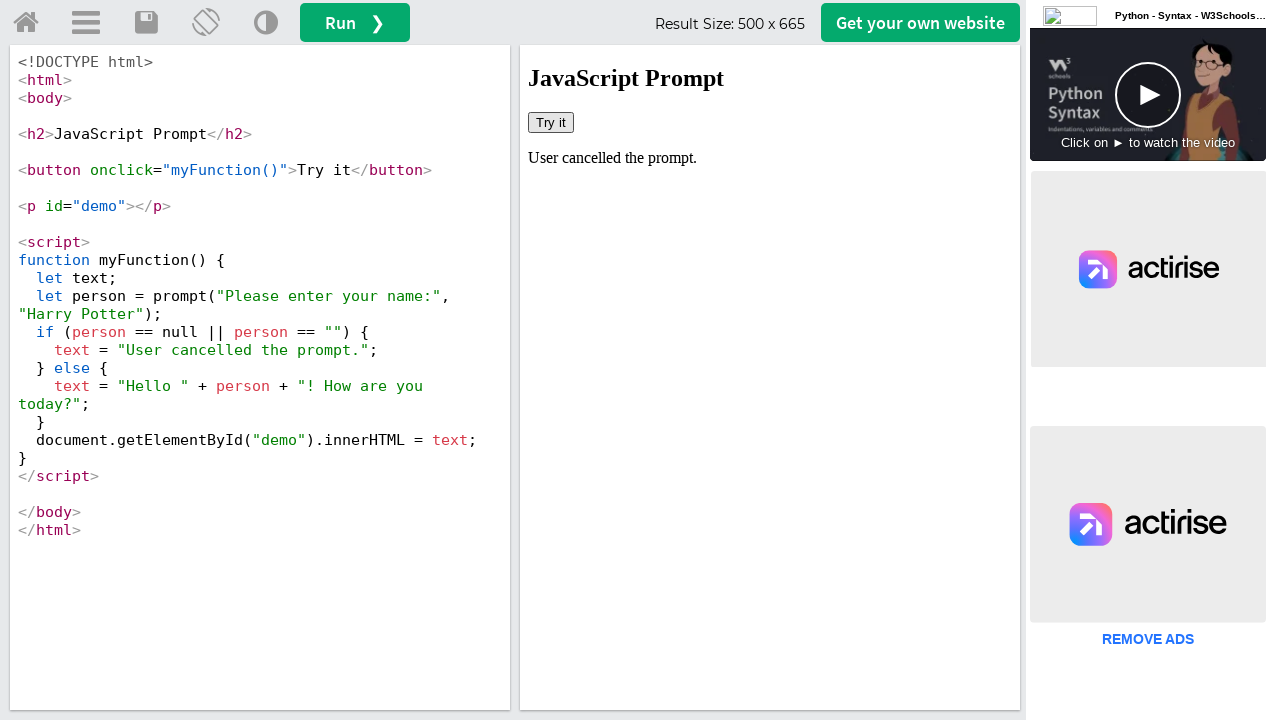